Simple browser automation test that navigates to the Cybertek School website and maximizes the browser window to verify basic page loading.

Starting URL: https://www.cybertekschool.com

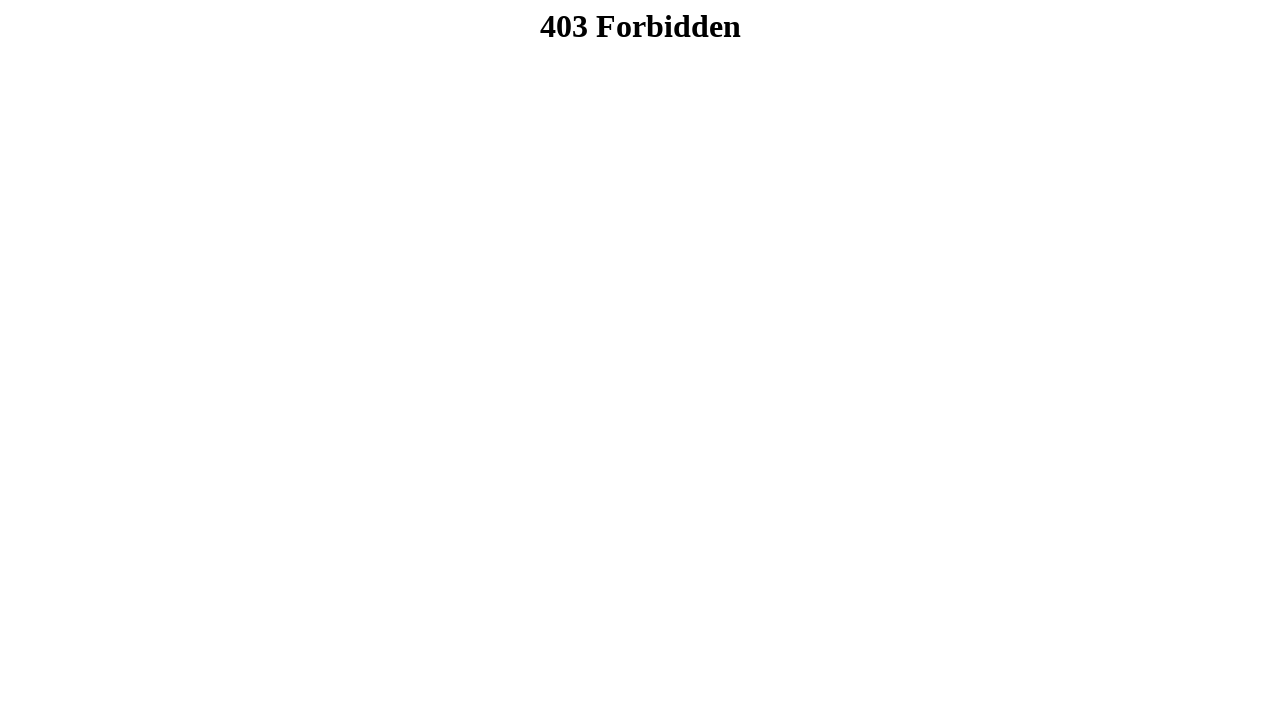

Set viewport size to 1920x1080
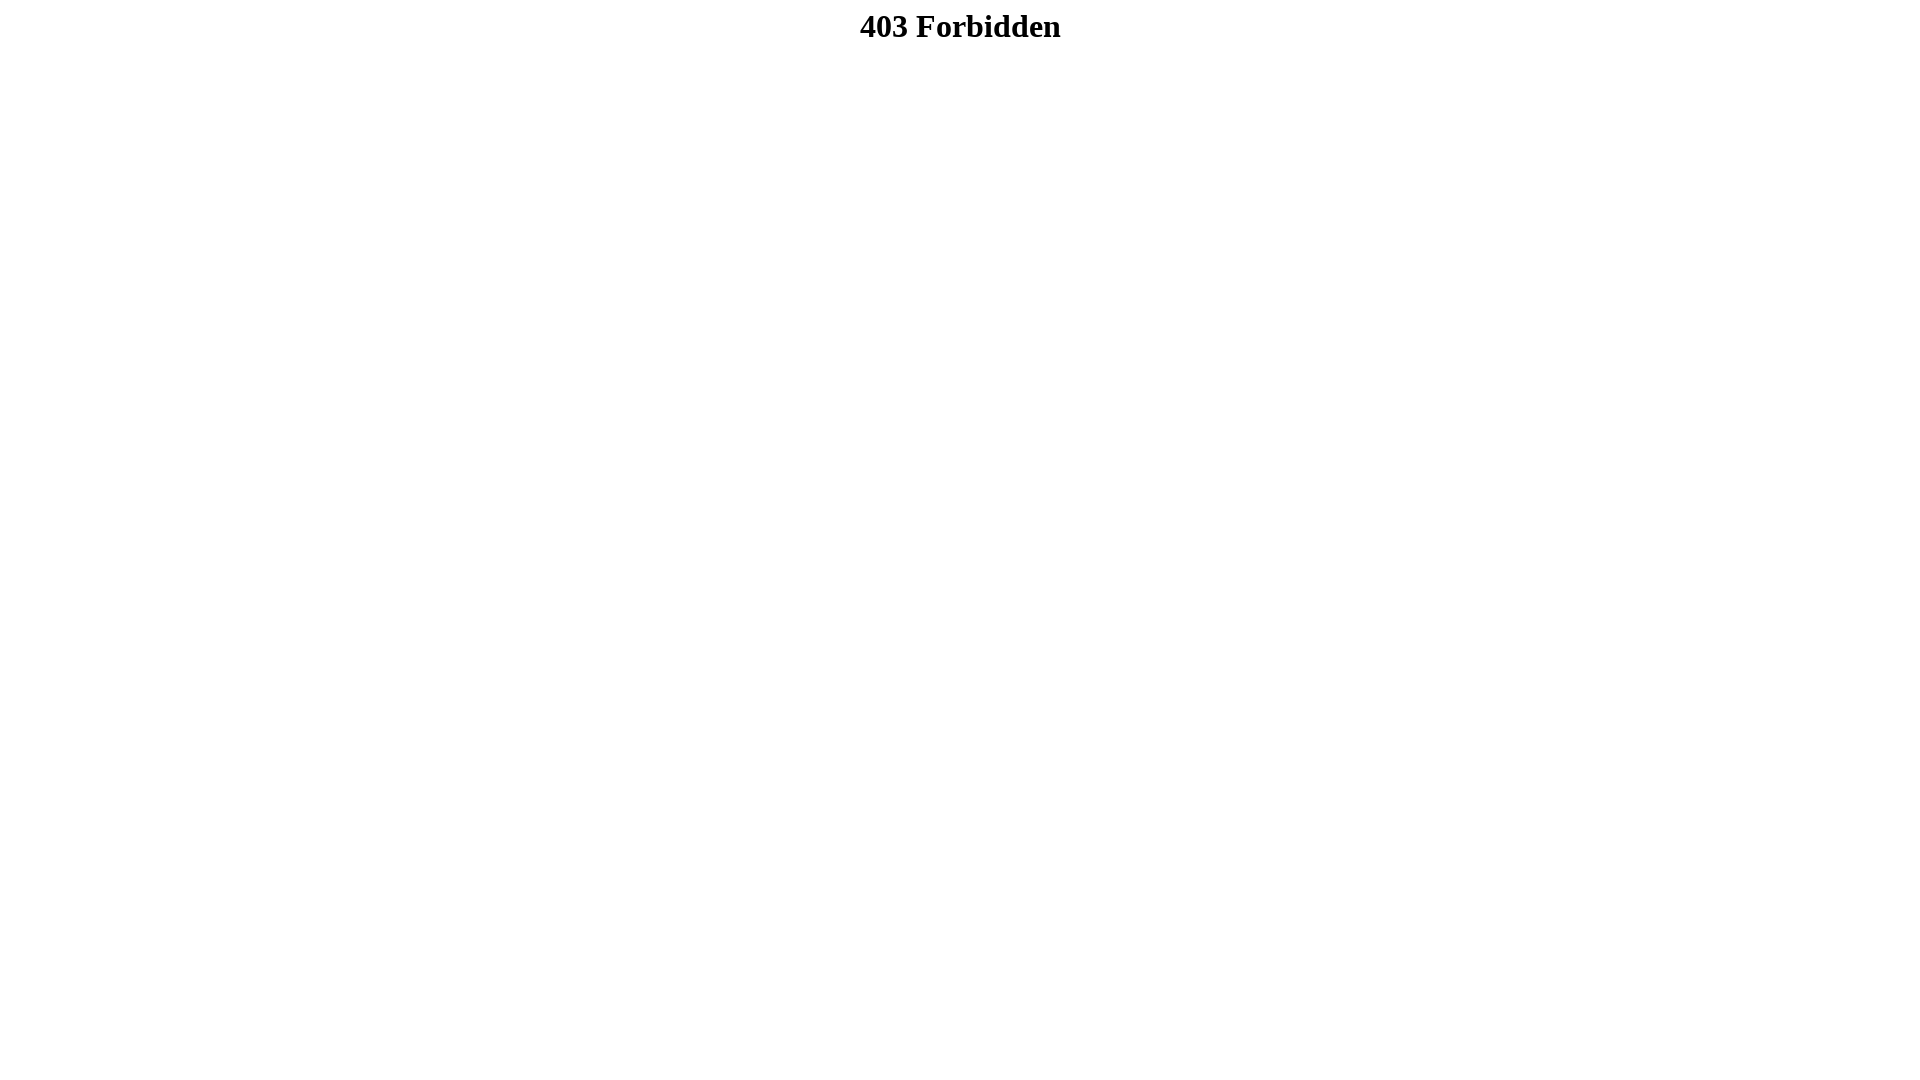

Page loaded - domcontentloaded event fired
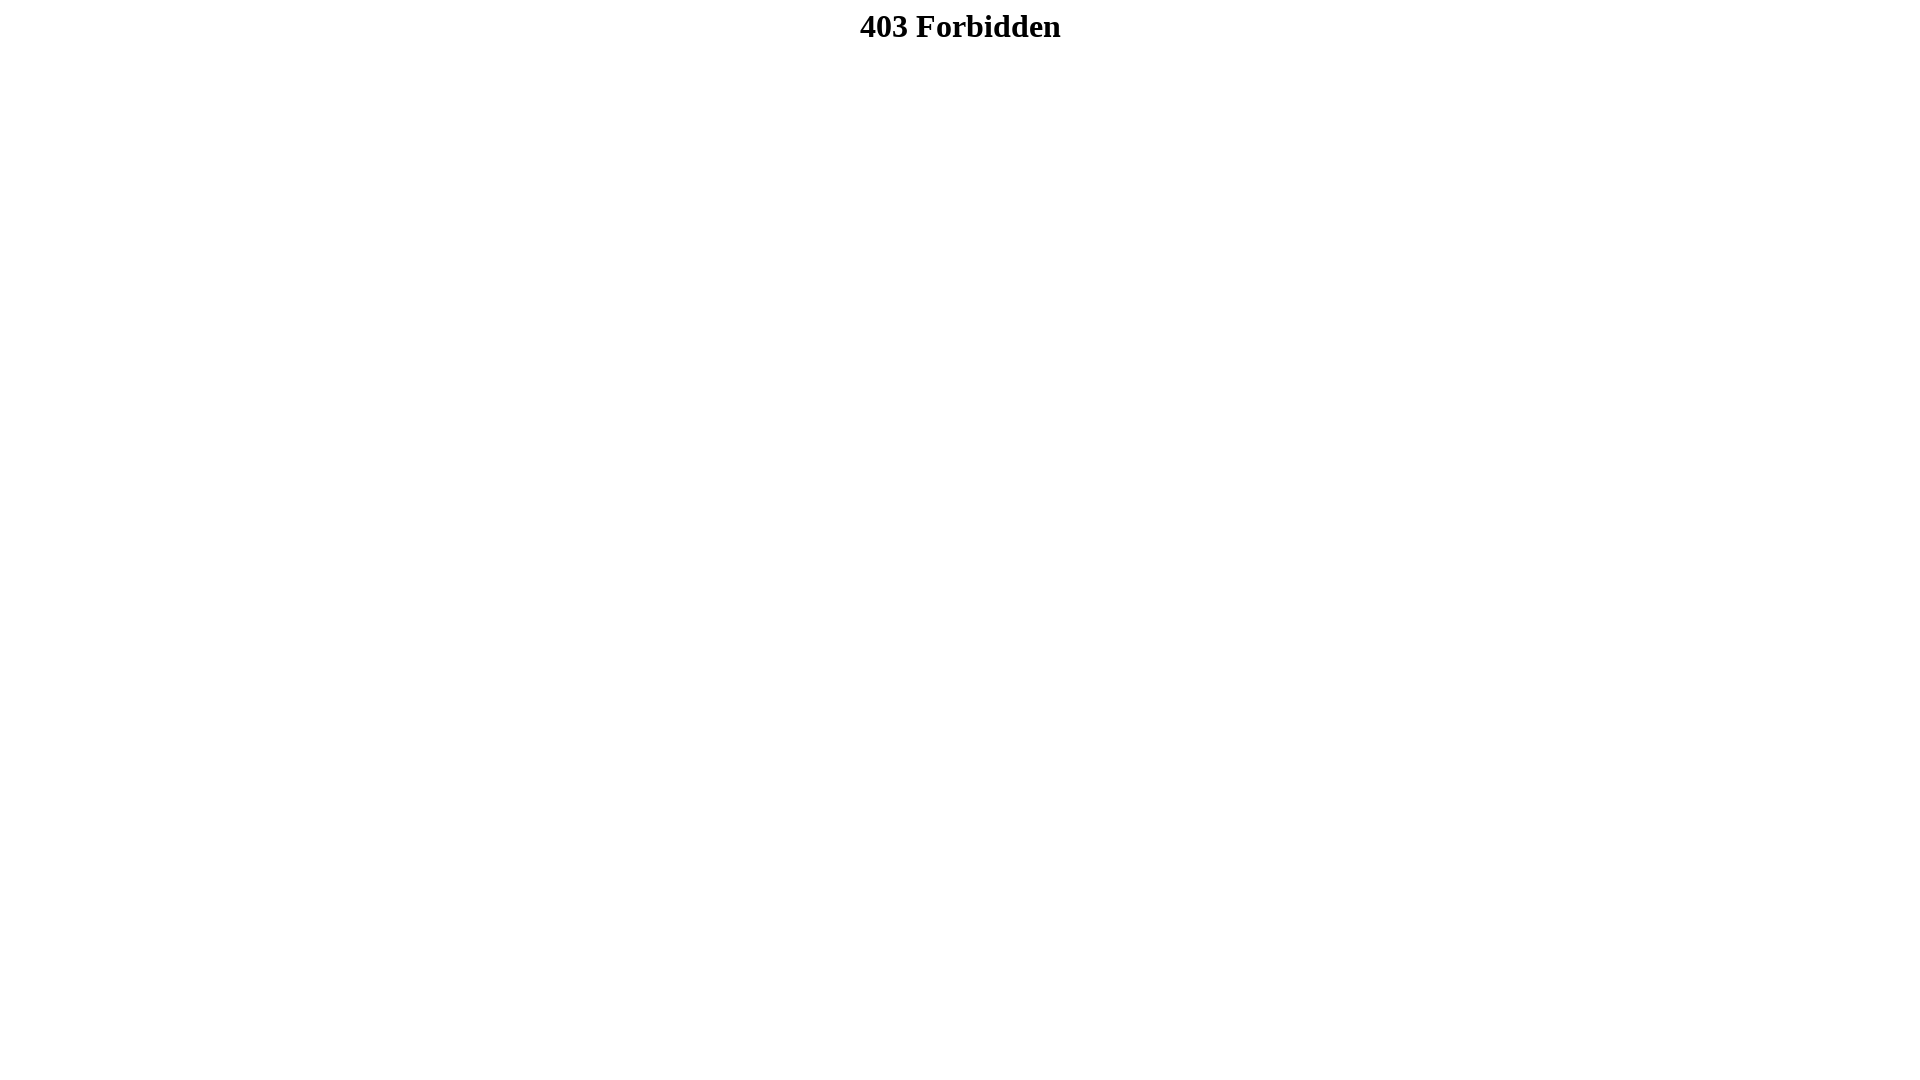

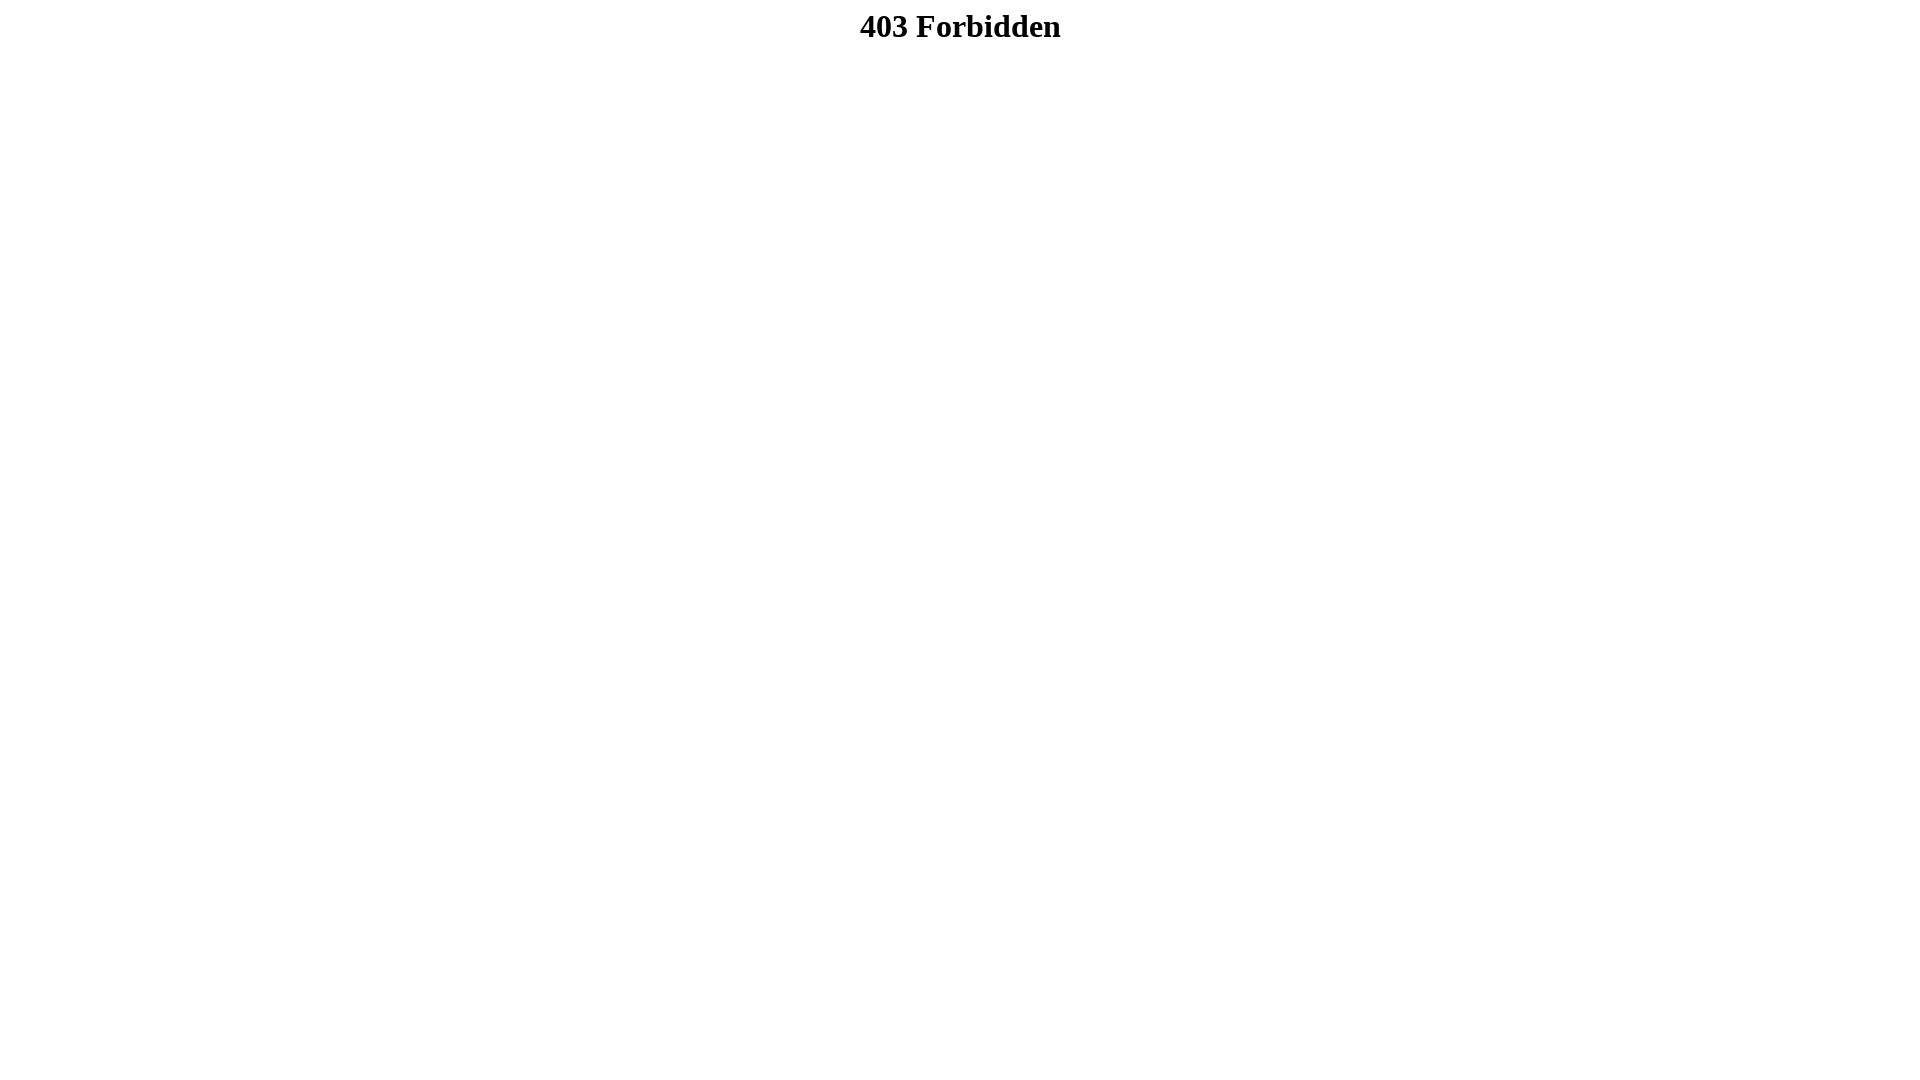